Navigates to LiveScore's tennis section and scrolls down to view tennis match scores

Starting URL: http://www.livescore.com/tennis/

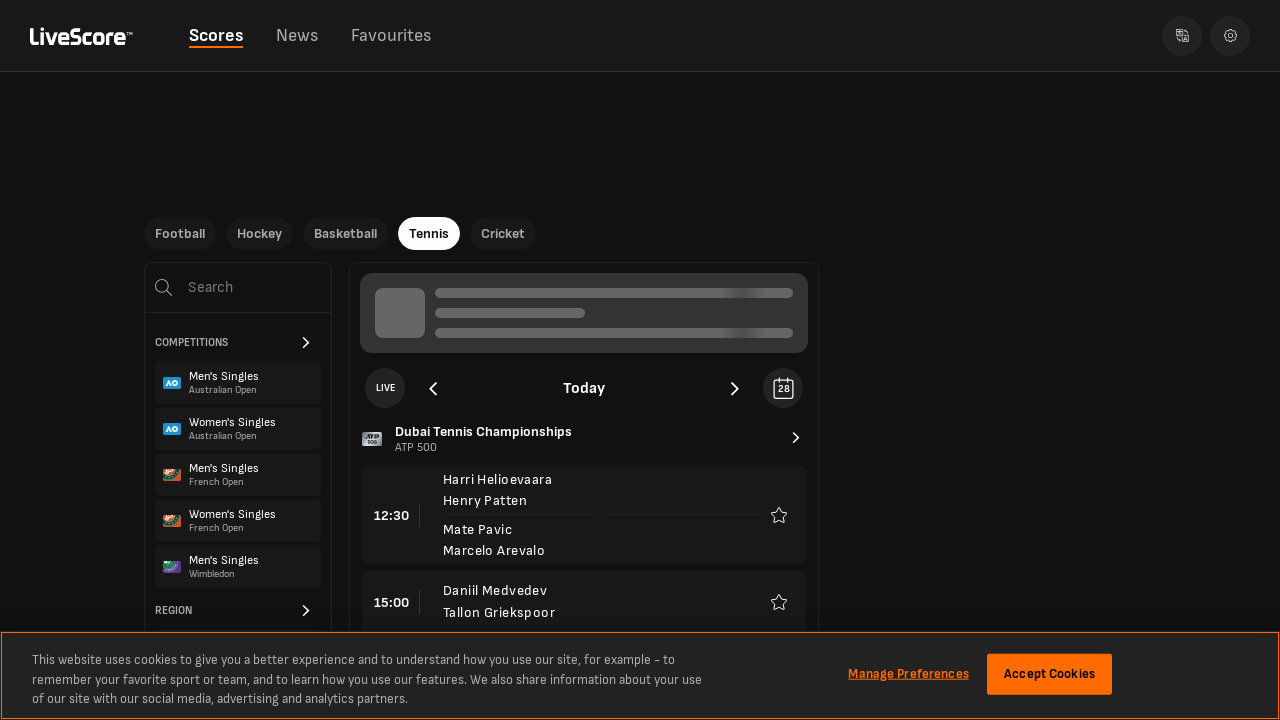

Scrolled down to 200px to view tennis match content
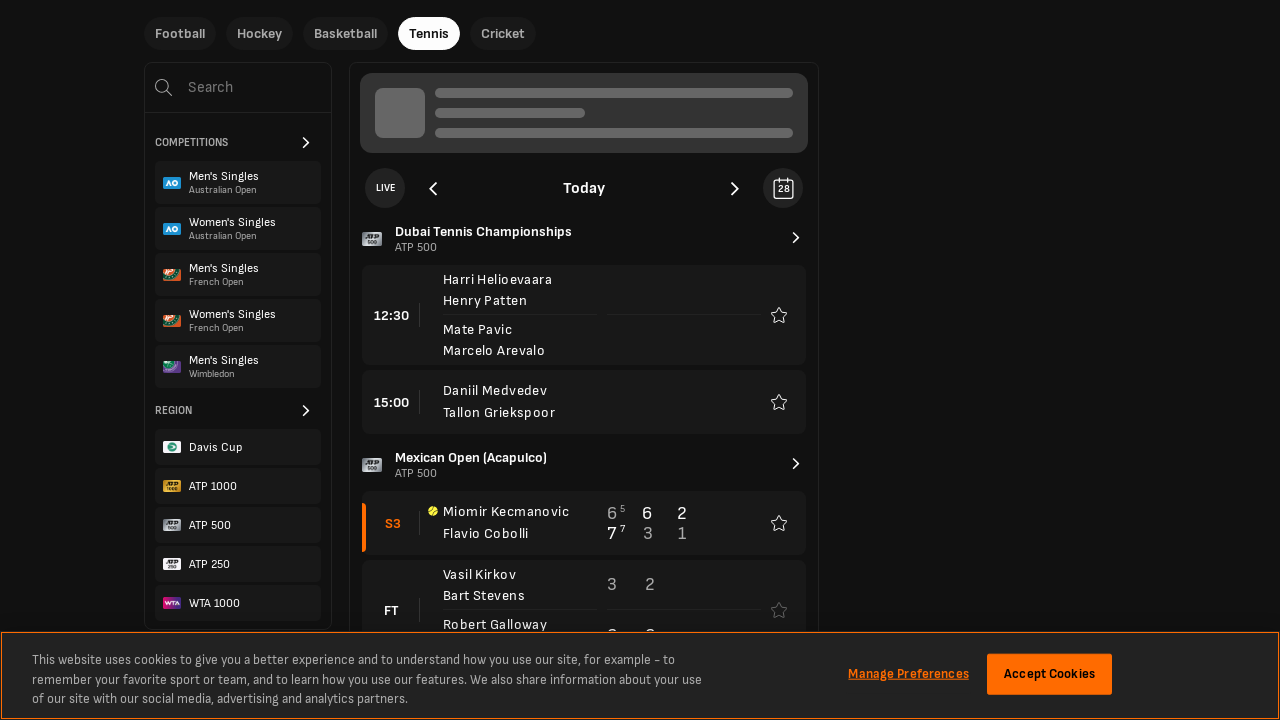

Waited 1 second for content to load
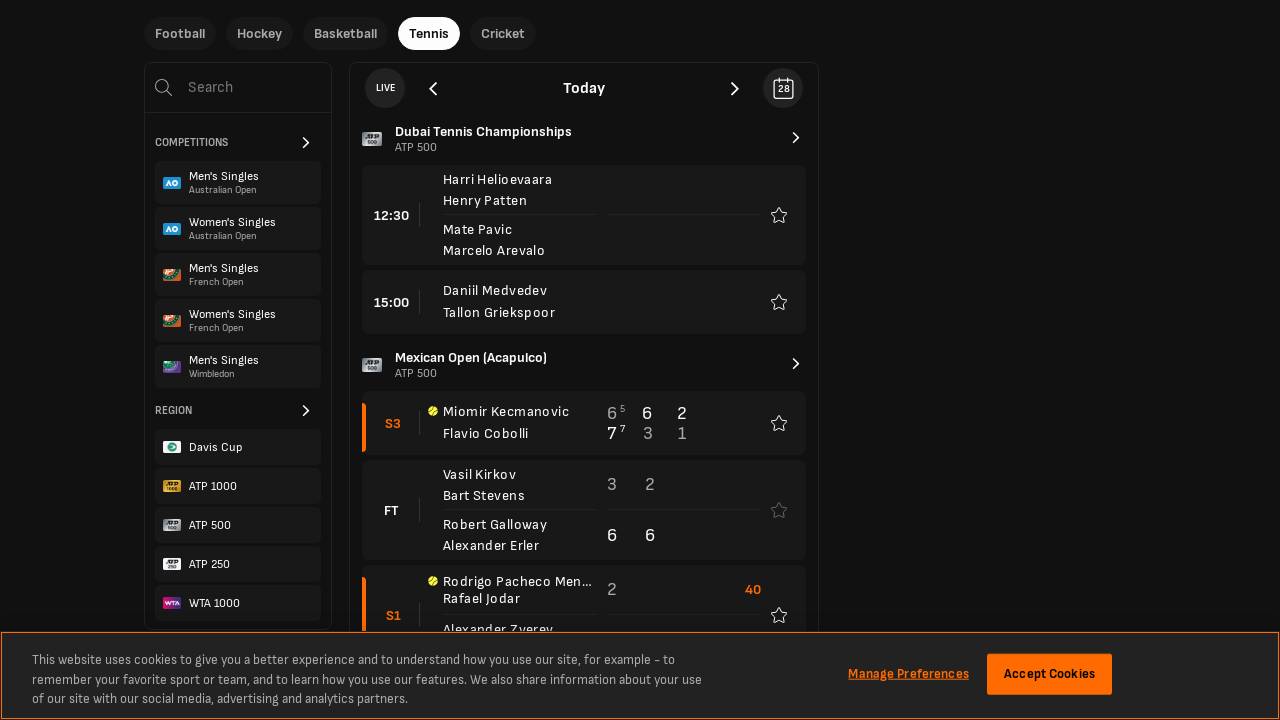

Scrolled down to 400px to view more tennis matches
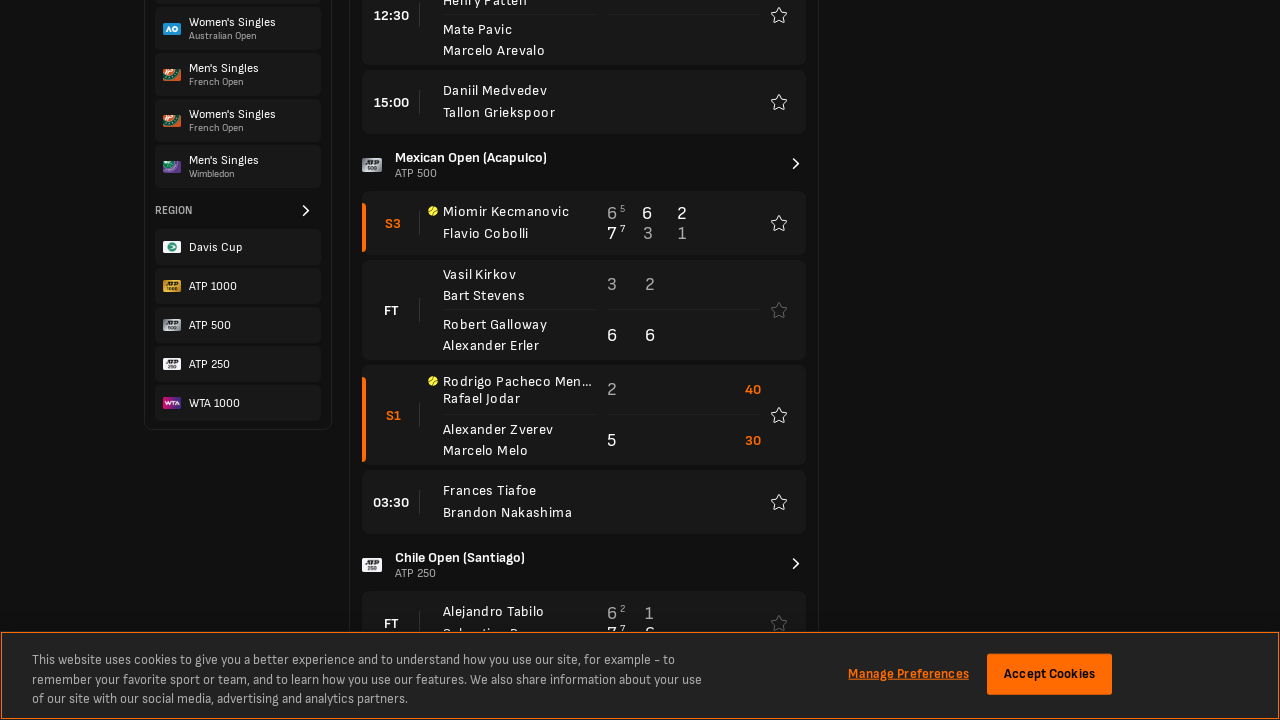

Waited 1 second for content to load
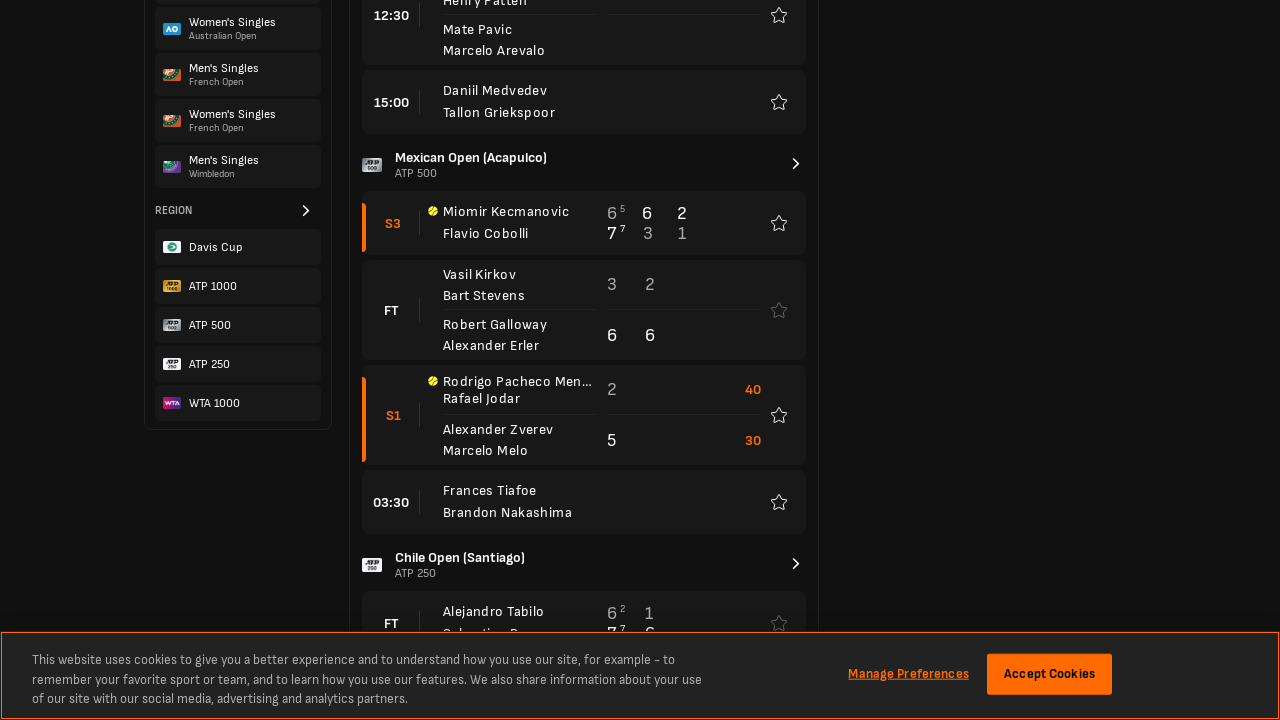

Scrolled down to 600px to view additional tennis matches
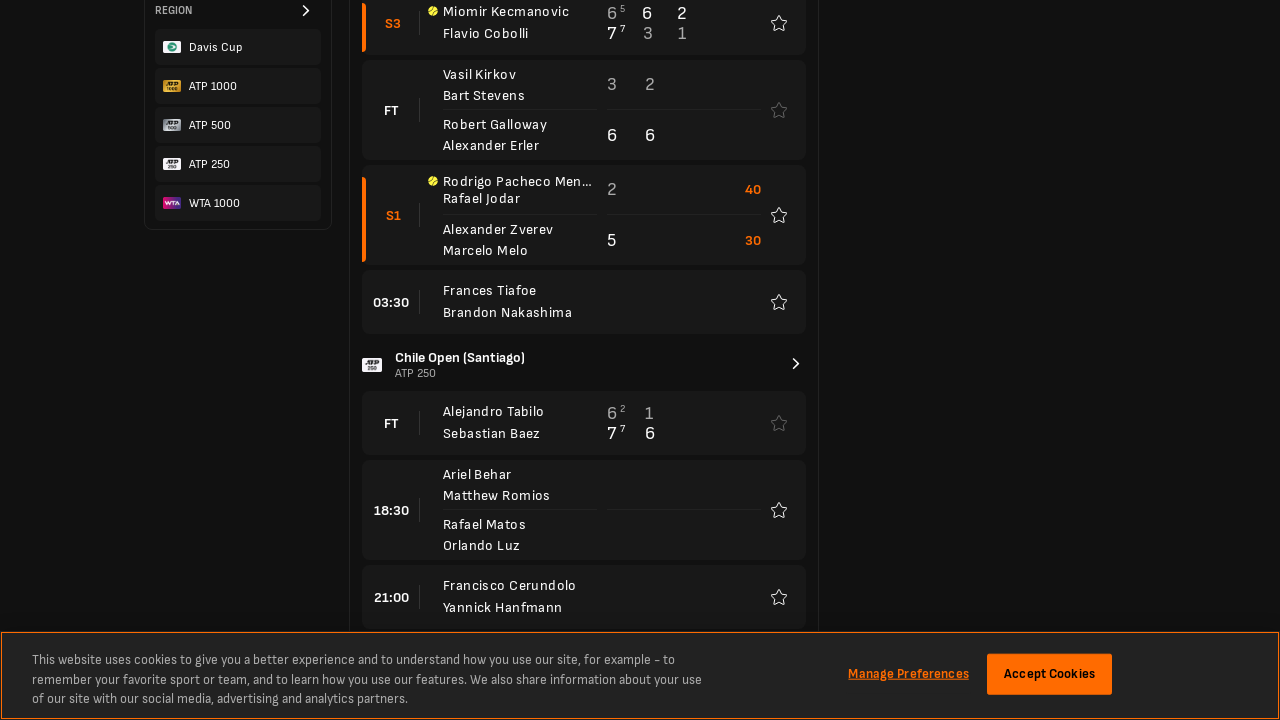

Waited 1 second for content to load
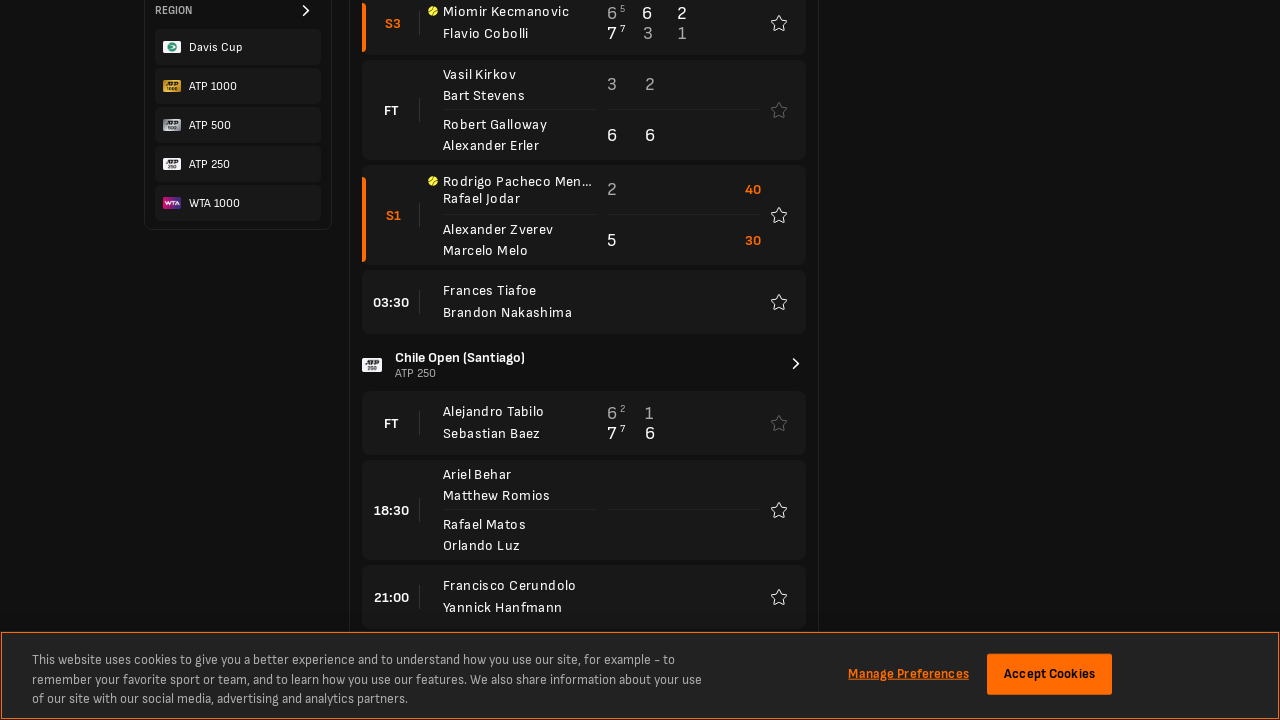

Scrolled down to 800px to view more tennis match scores
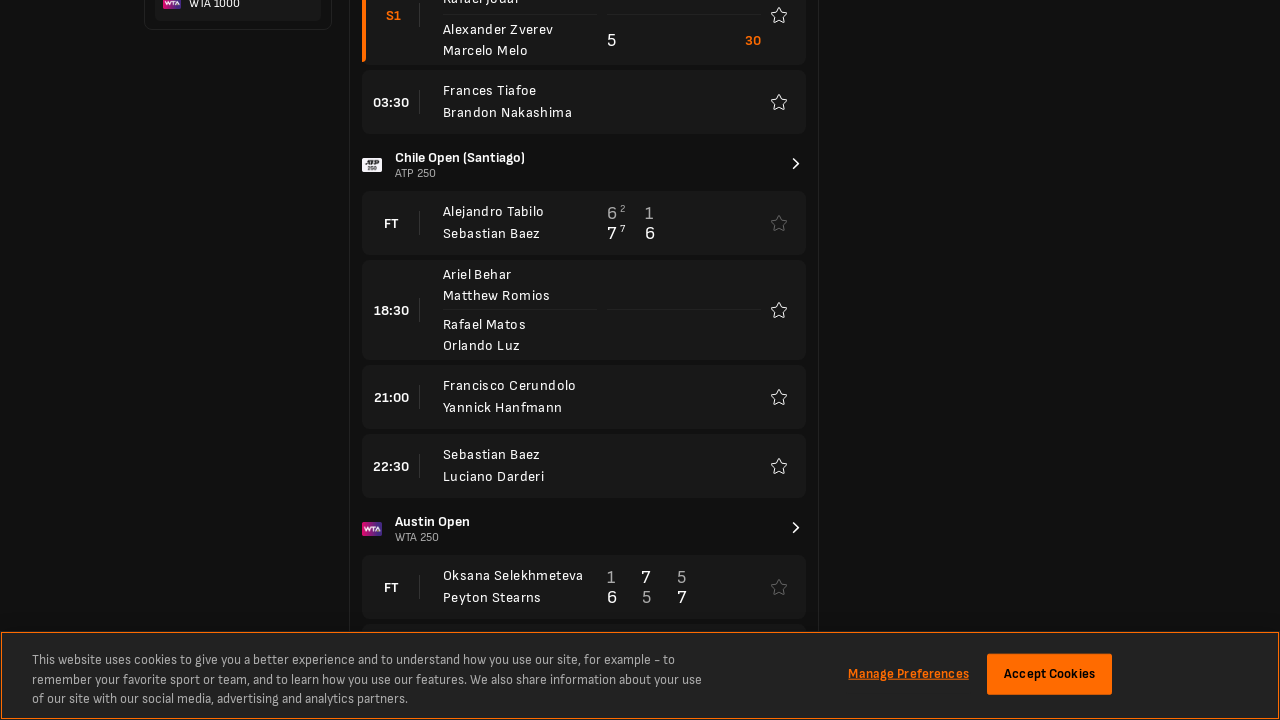

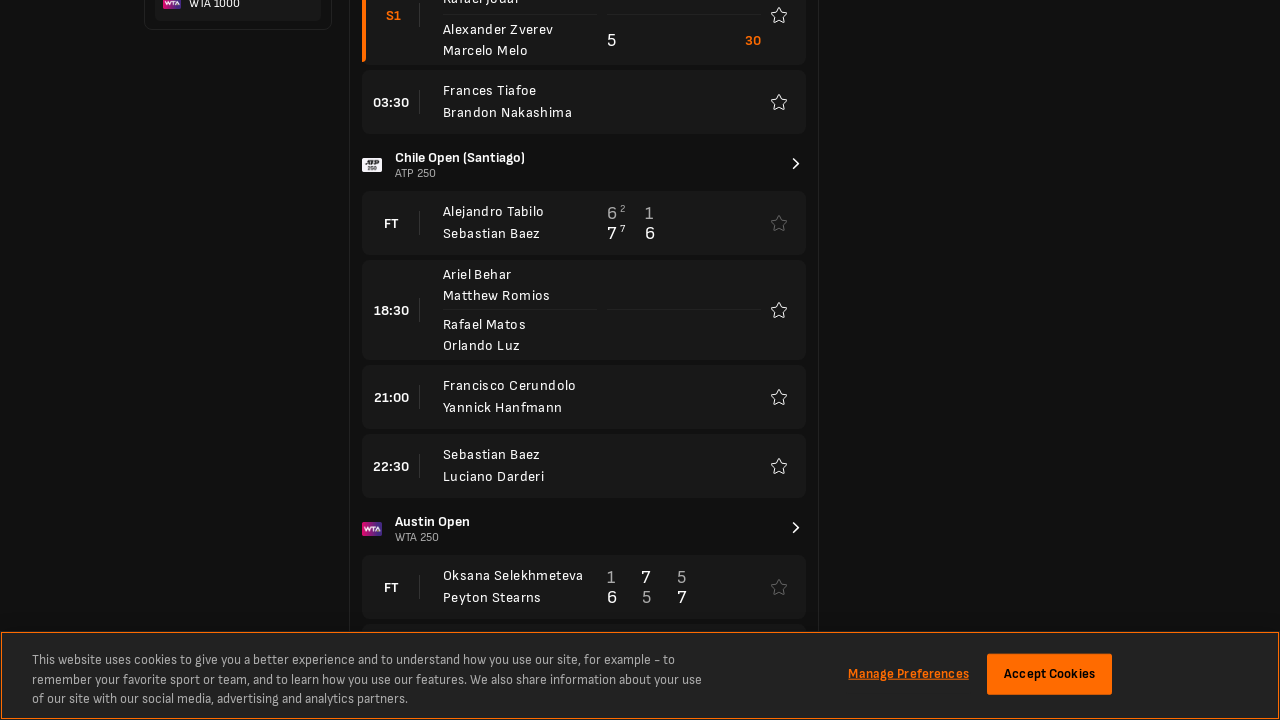